Tests a registration form by filling in first name, last name, and email fields, then submitting and verifying the success message.

Starting URL: http://suninjuly.github.io/registration1.html

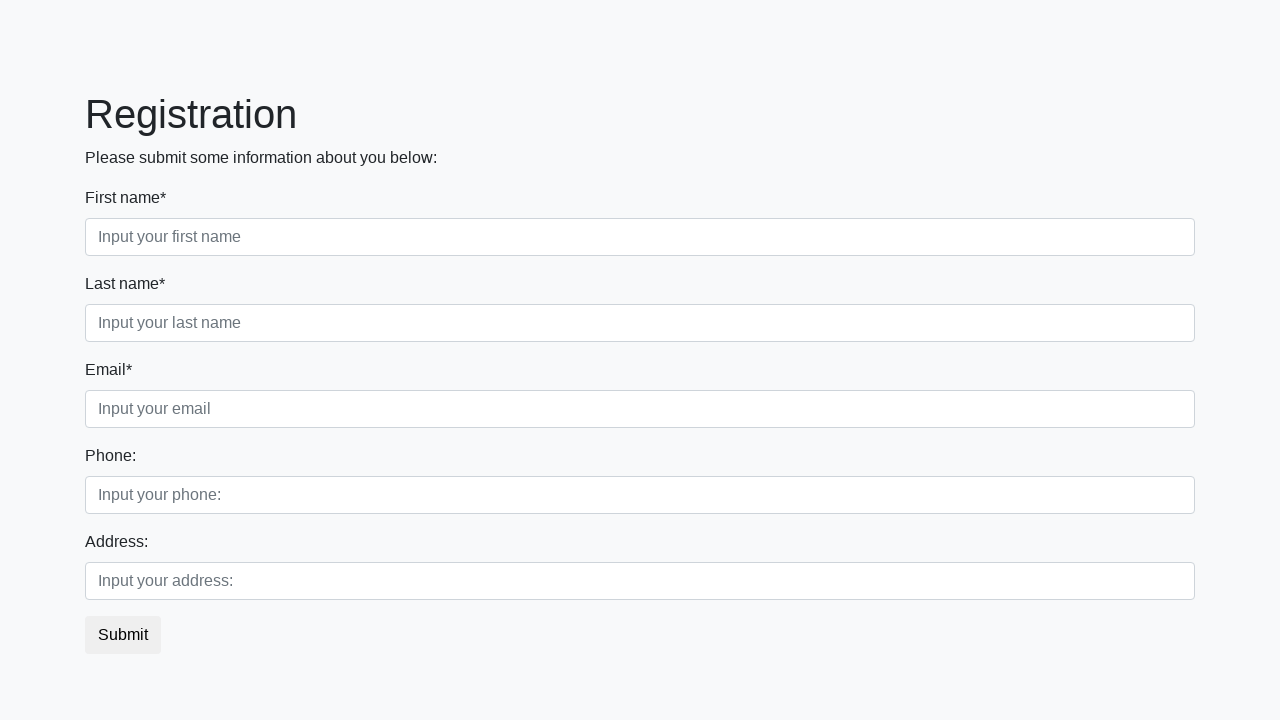

Filled first name field with 'Ivan' on div.first_block > div.form-group.first_class > input
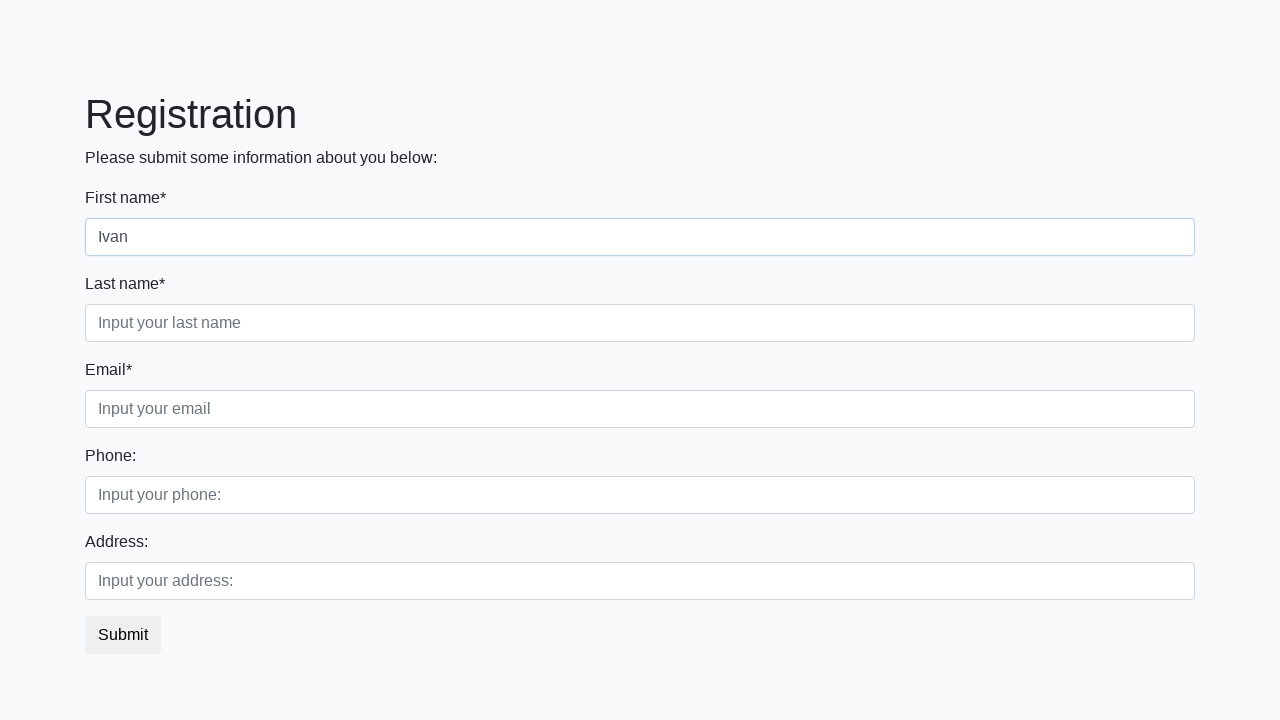

Filled last name field with 'Petrov' on div.first_block > div.form-group.second_class > input
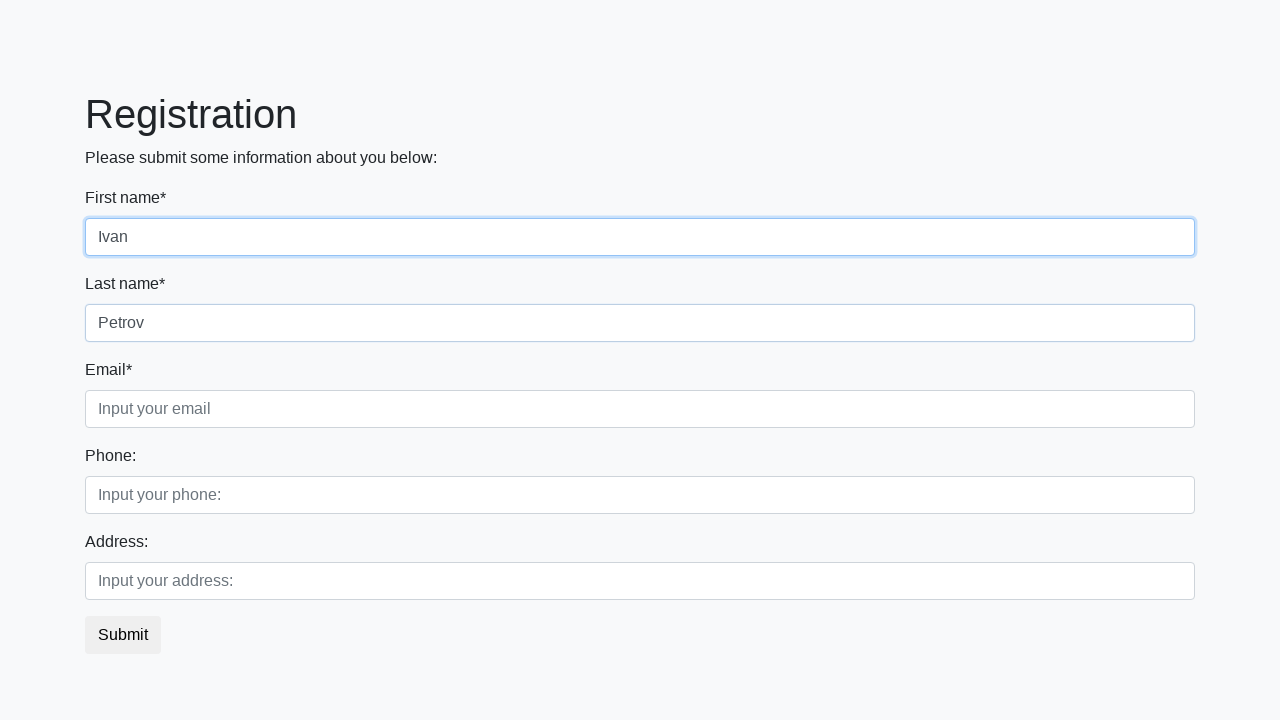

Filled email field with 'test@mail.ru' on div.first_block > div.form-group.third_class > input
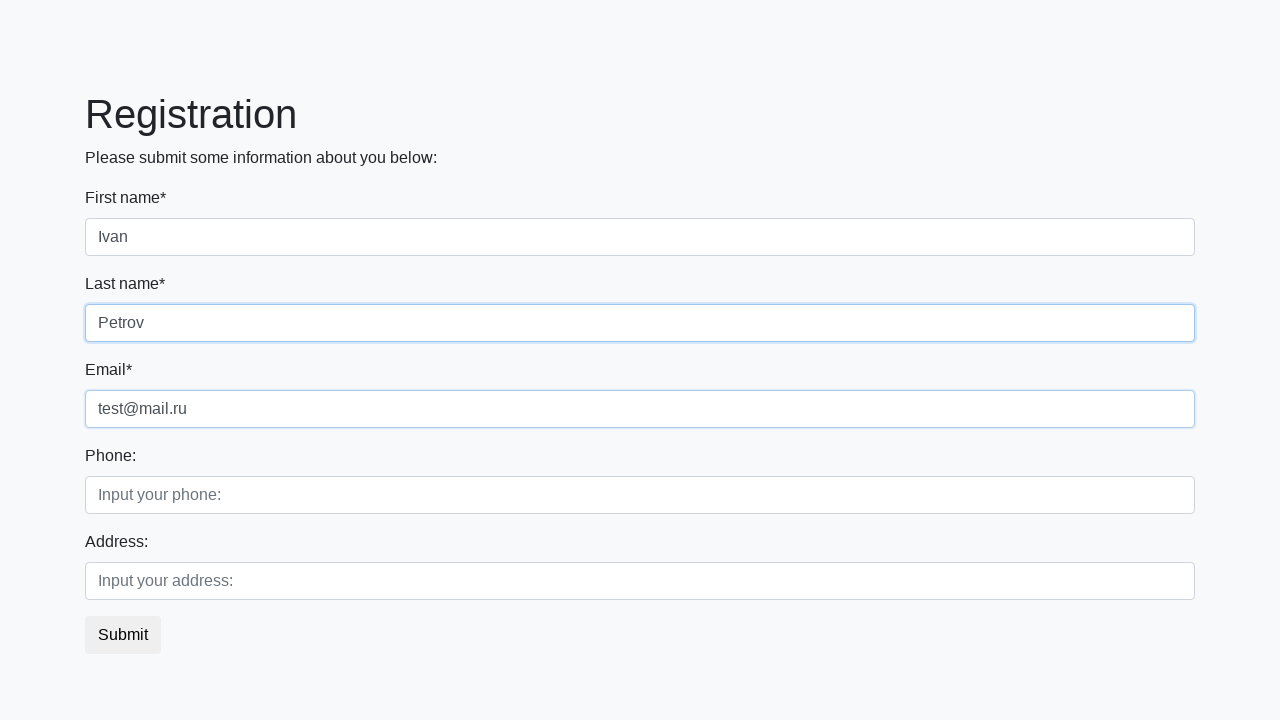

Clicked submit button to register at (123, 635) on button.btn
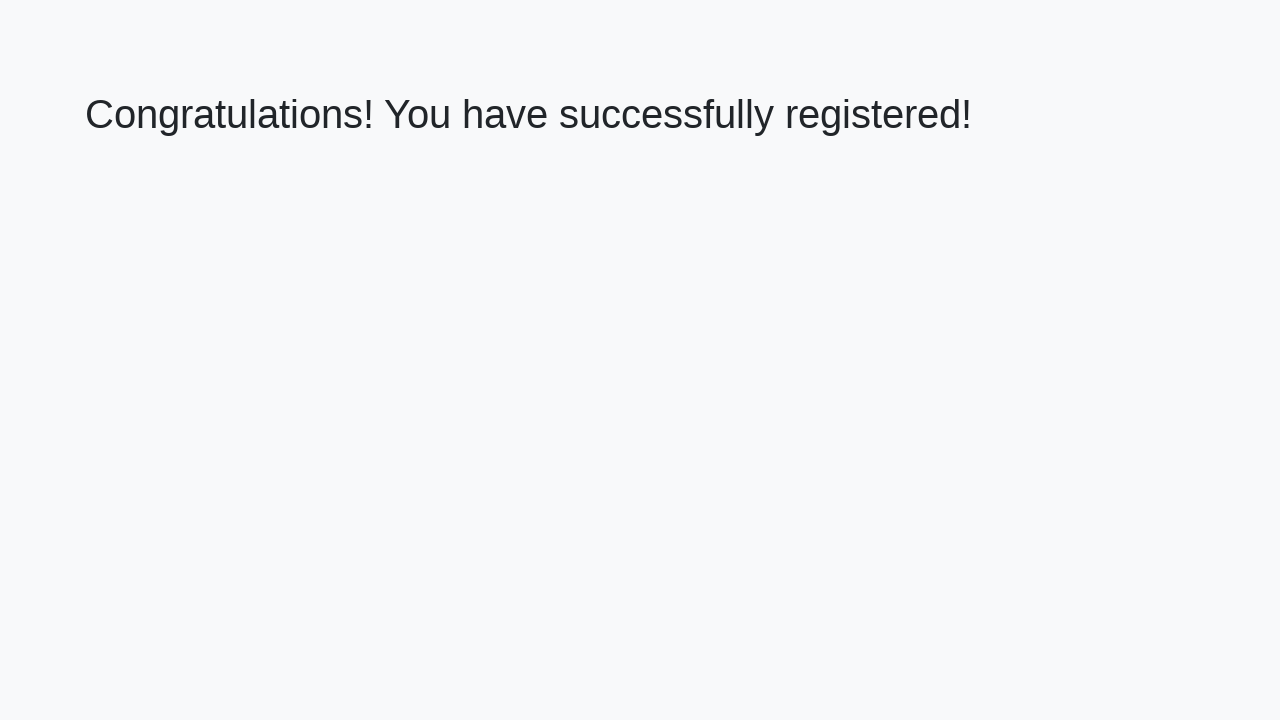

Success message heading loaded
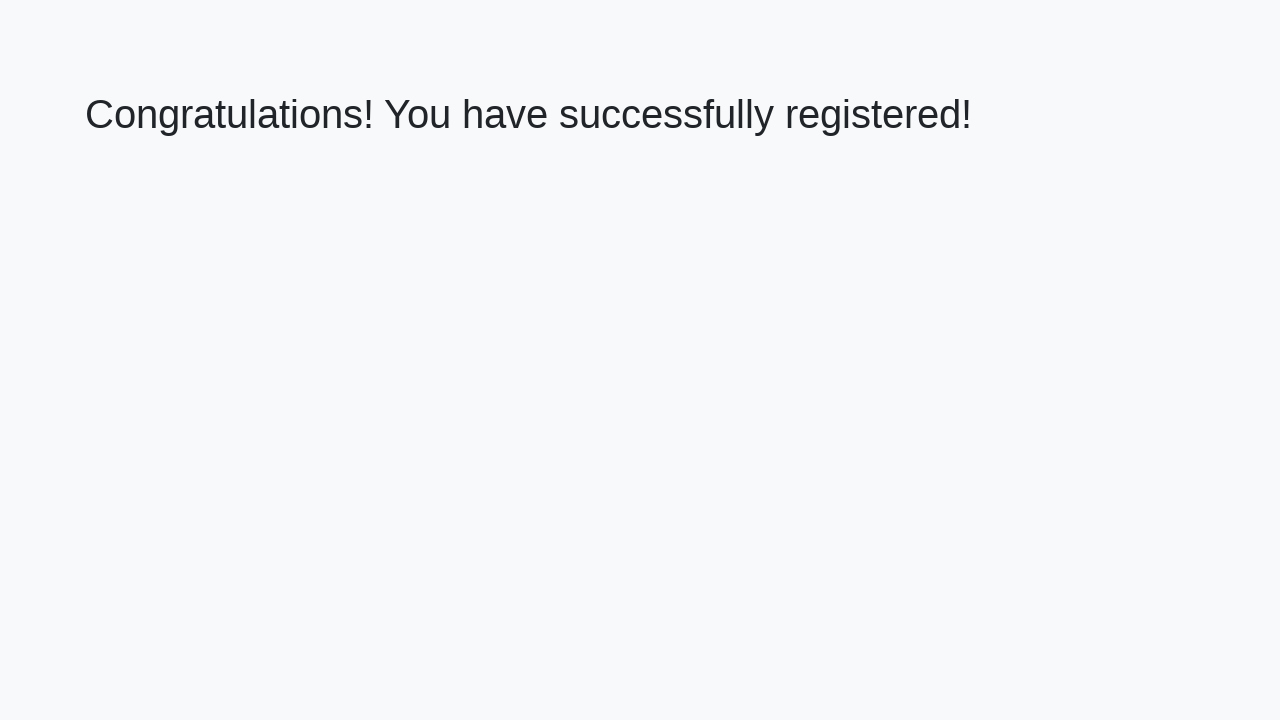

Retrieved success message text
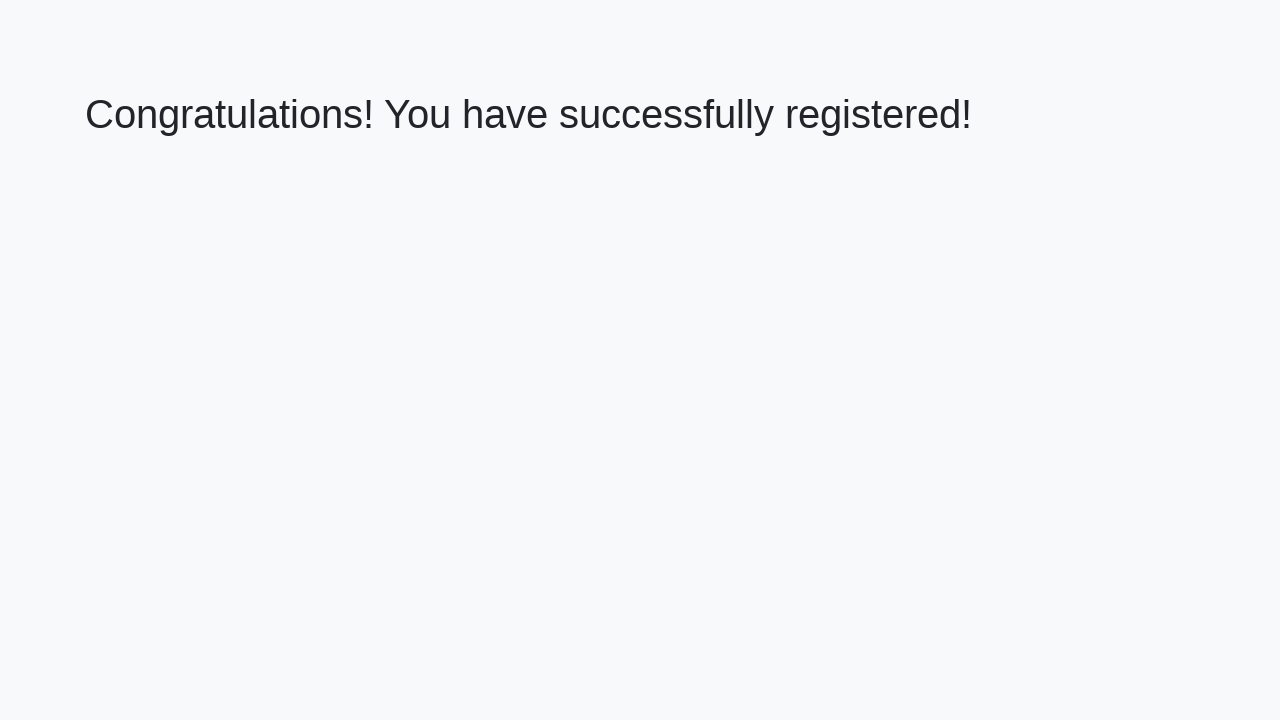

Verified success message: 'Congratulations! You have successfully registered!'
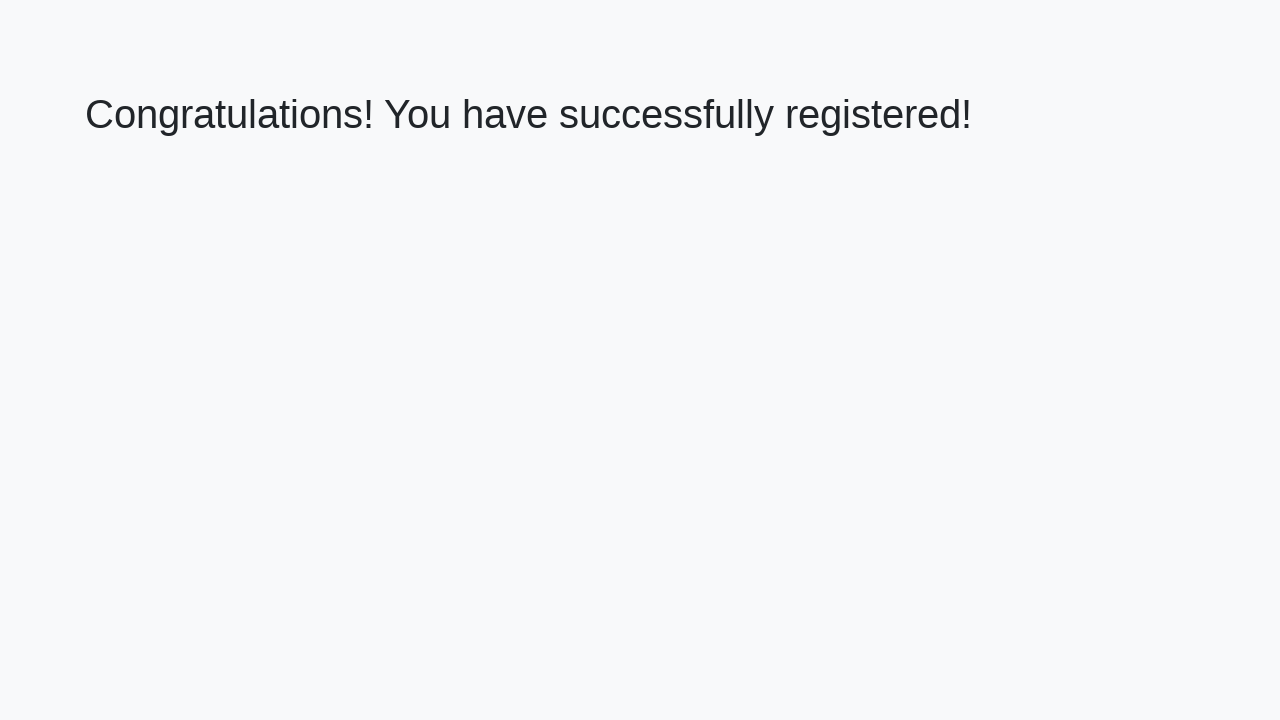

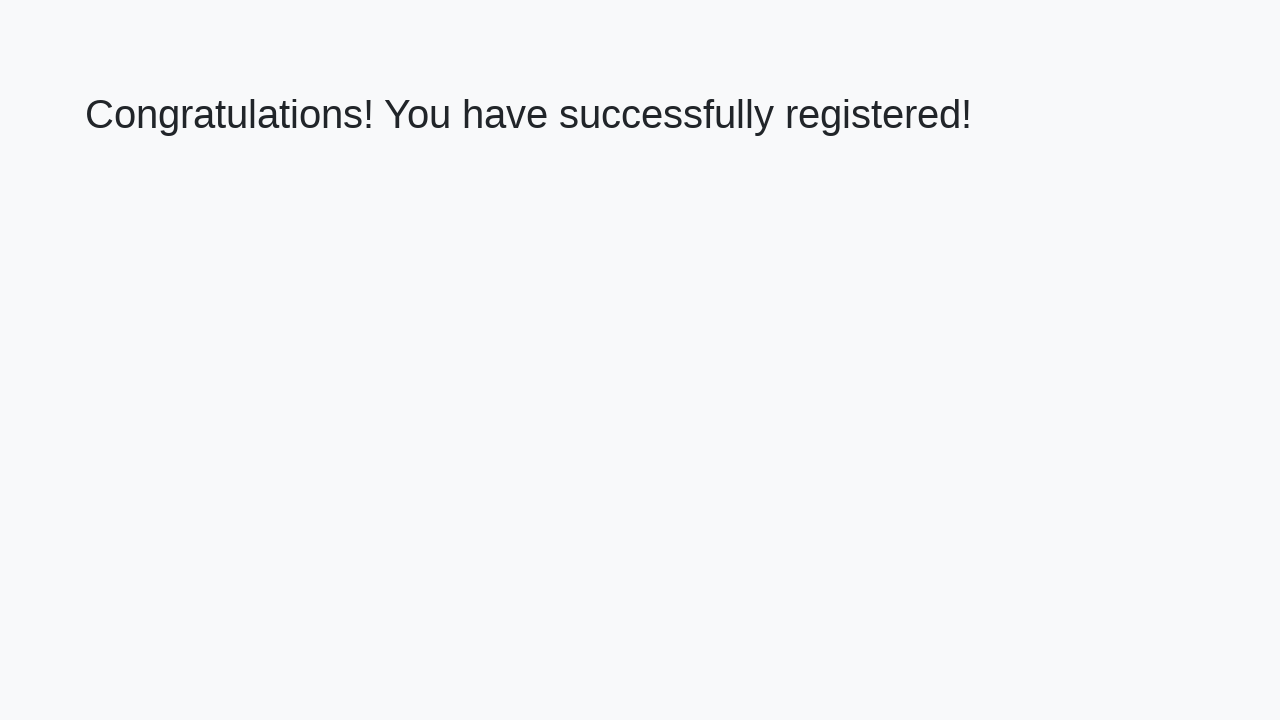